Tests the Name text box by entering a name value and clicking submit to verify the output displays correctly

Starting URL: https://demoqa.com/text-box

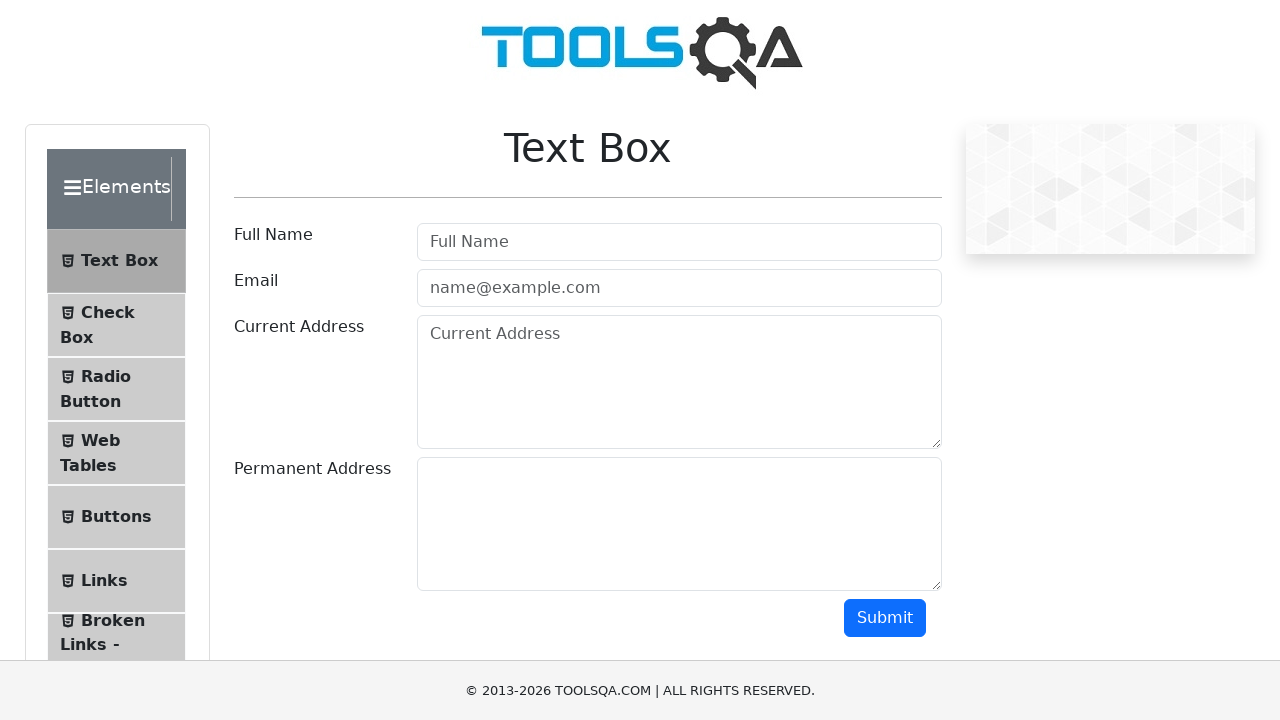

Filled userName text box with 'Oleg' on #userName
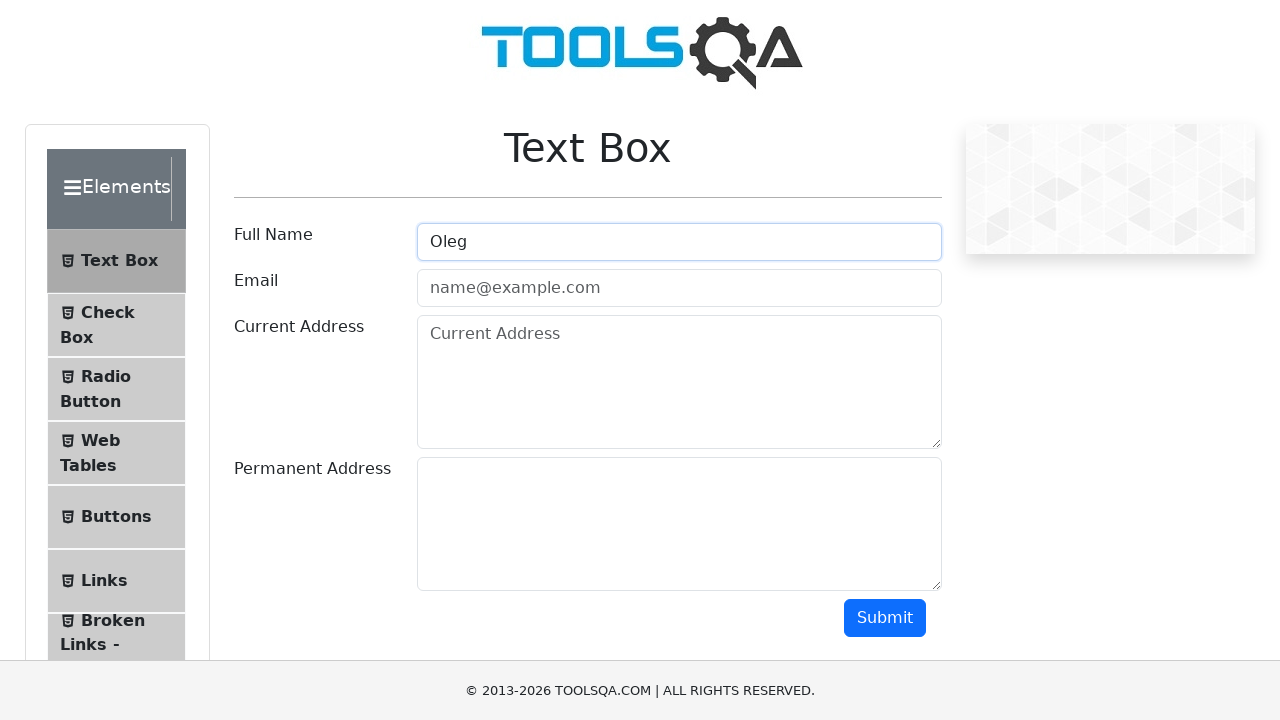

Clicked submit button at (885, 618) on #submit
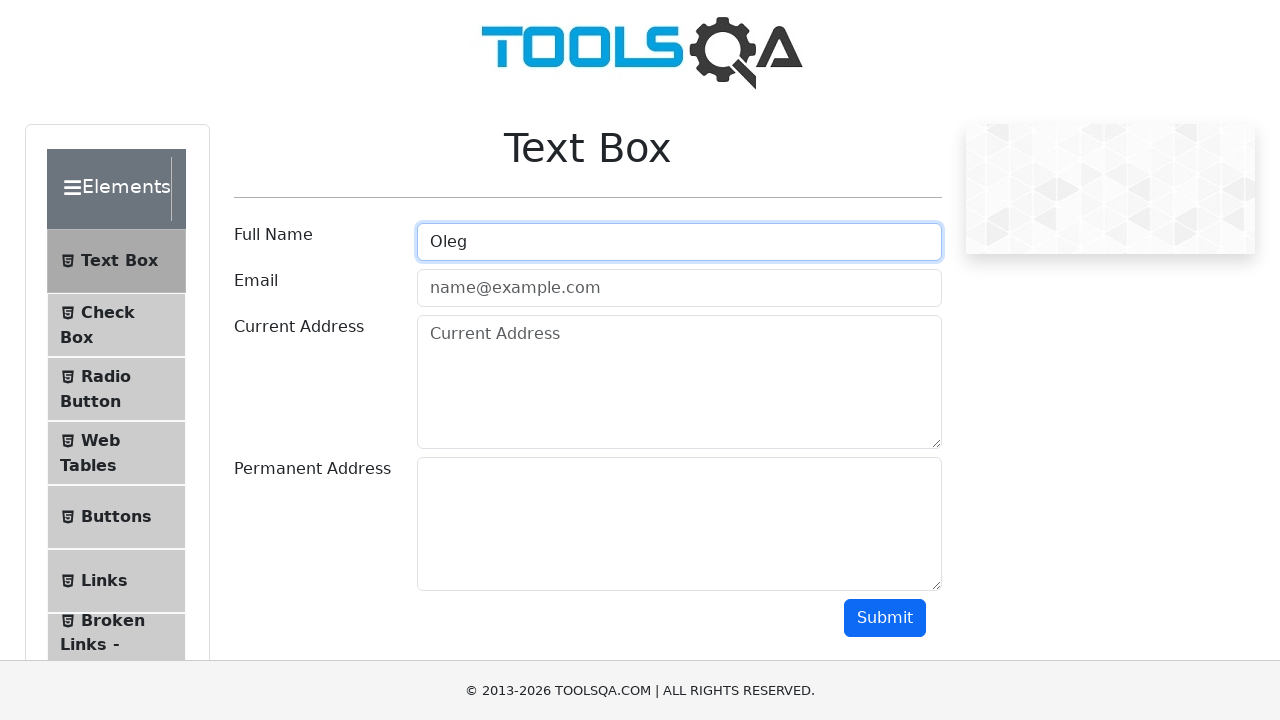

Result message appeared with name output
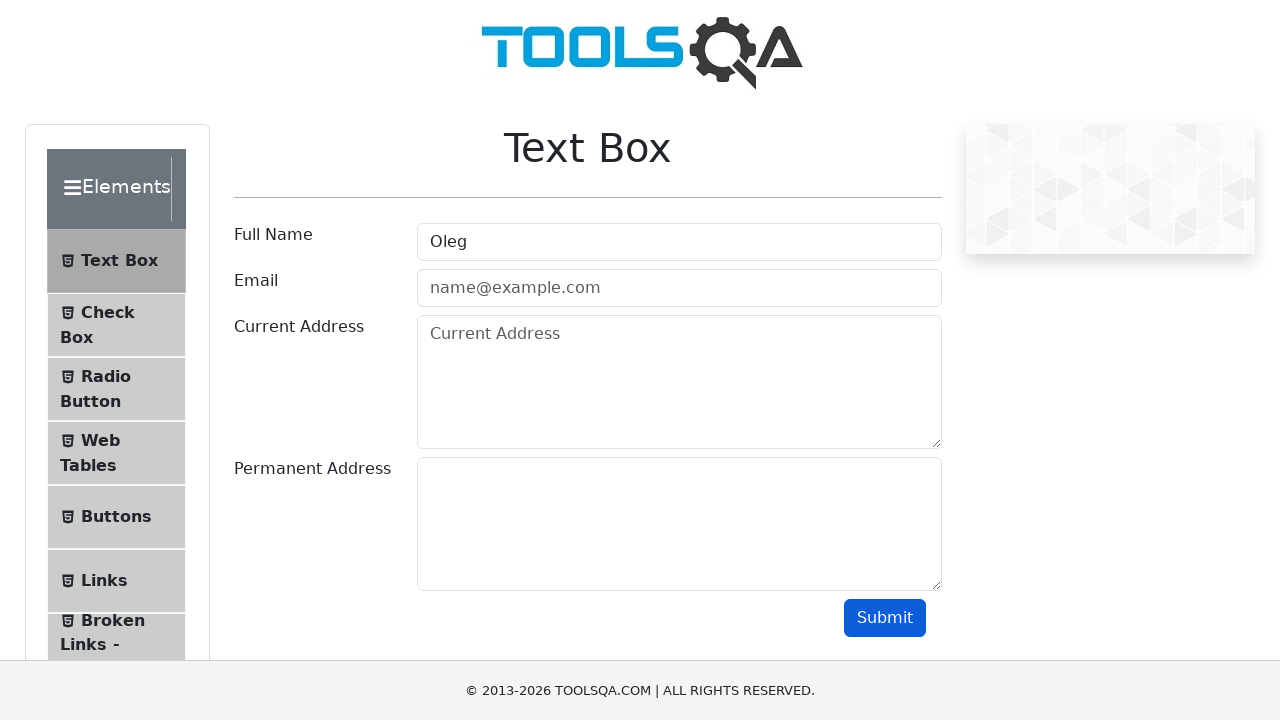

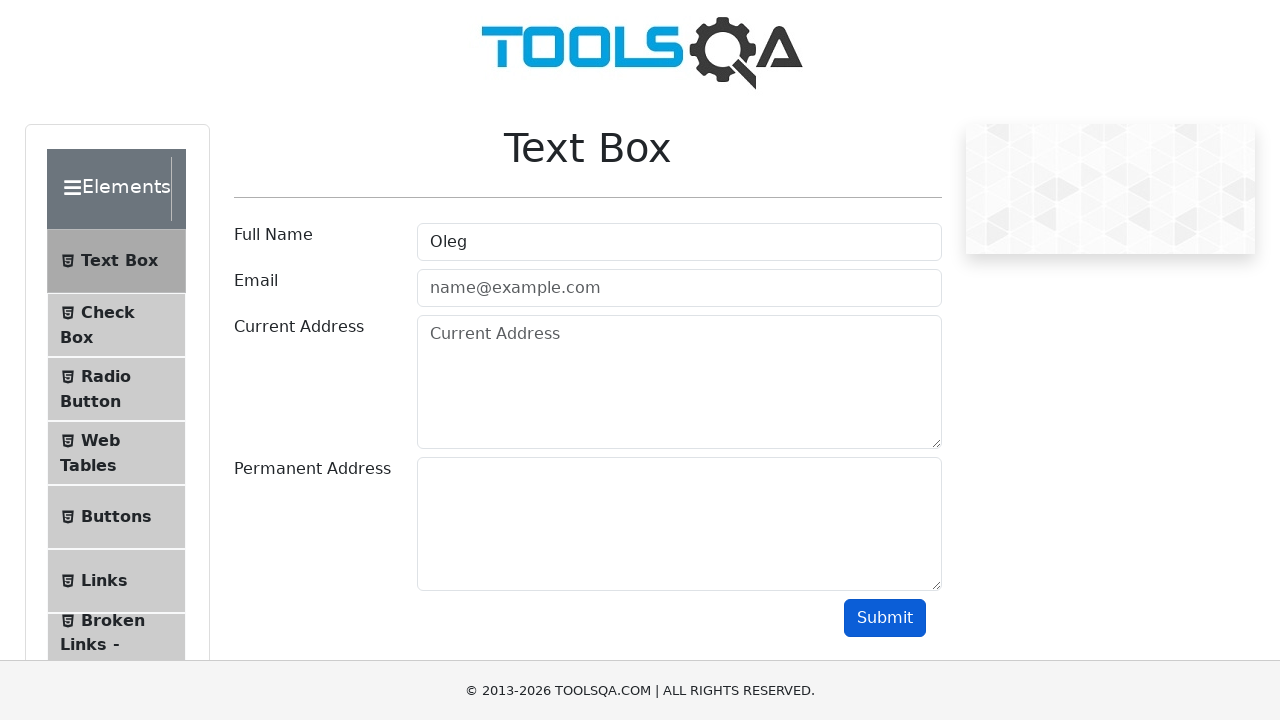